Tests mouse hover functionality by navigating to Cypress.io website and hovering over the Docs dropdown menu element to trigger its display.

Starting URL: https://www.cypress.io/

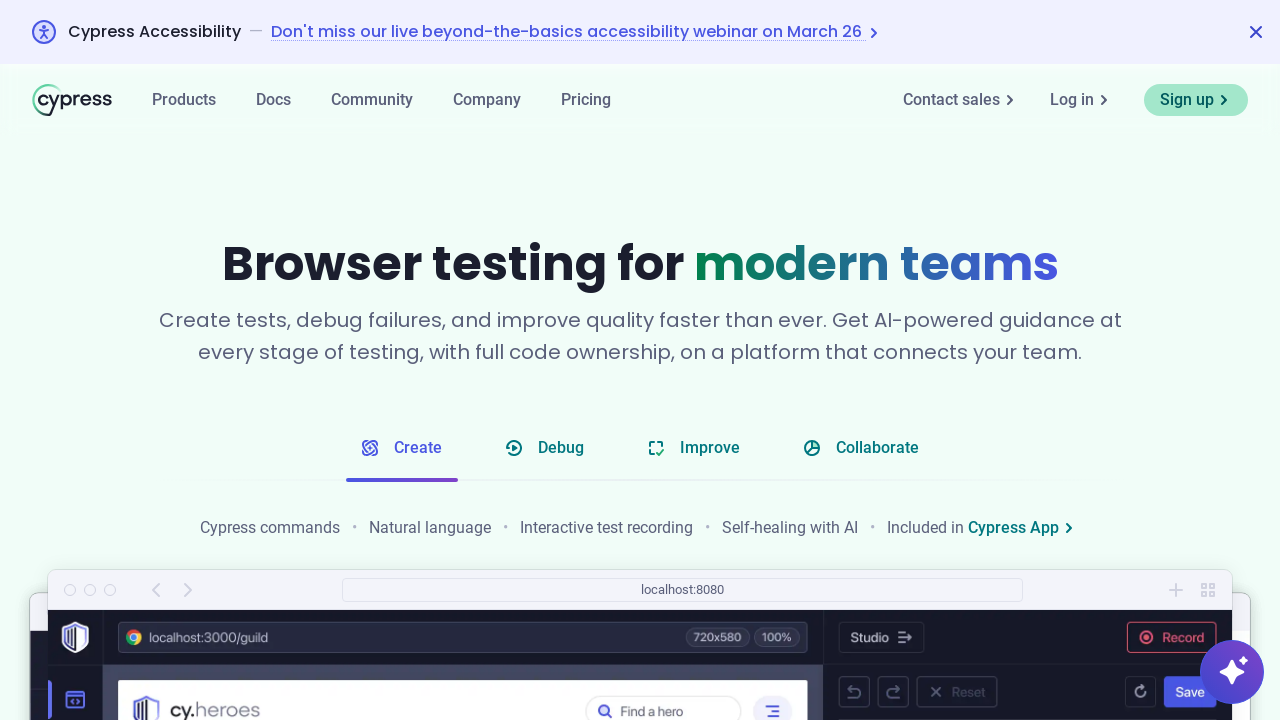

Hovered over the Docs dropdown menu element at (274, 100) on #dropdownDocs
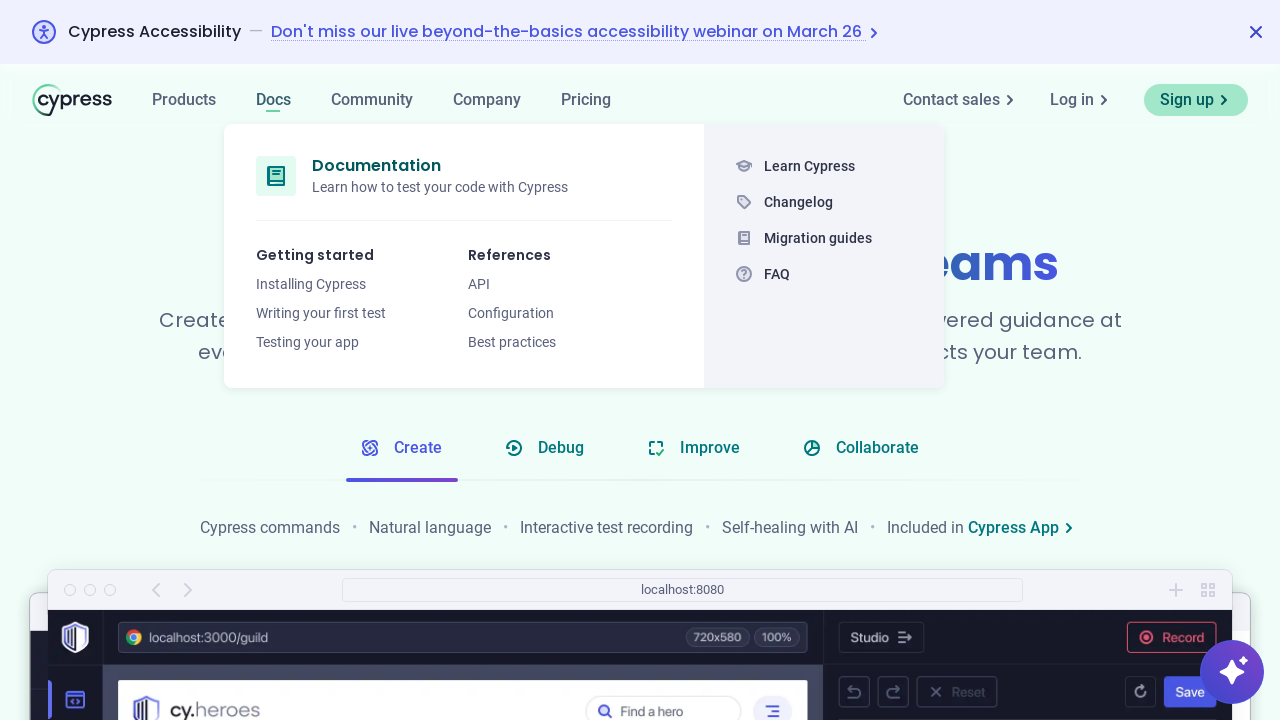

Waited 500ms for hover effect to display
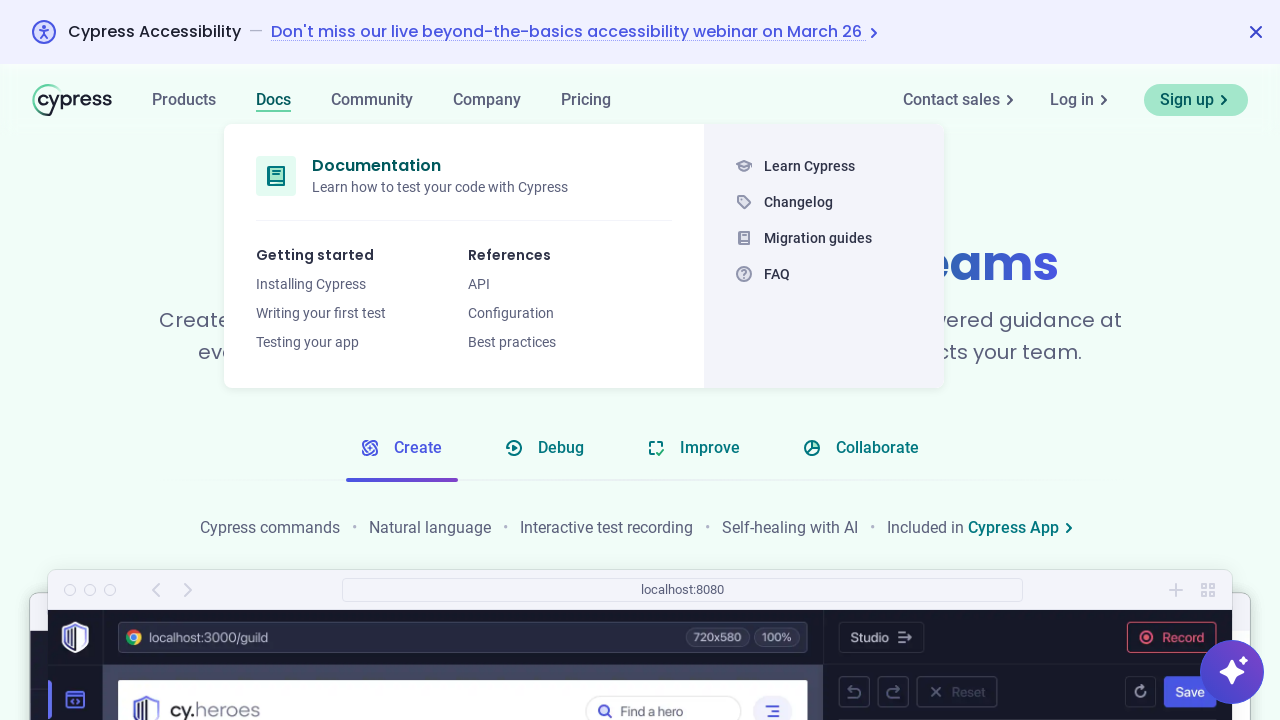

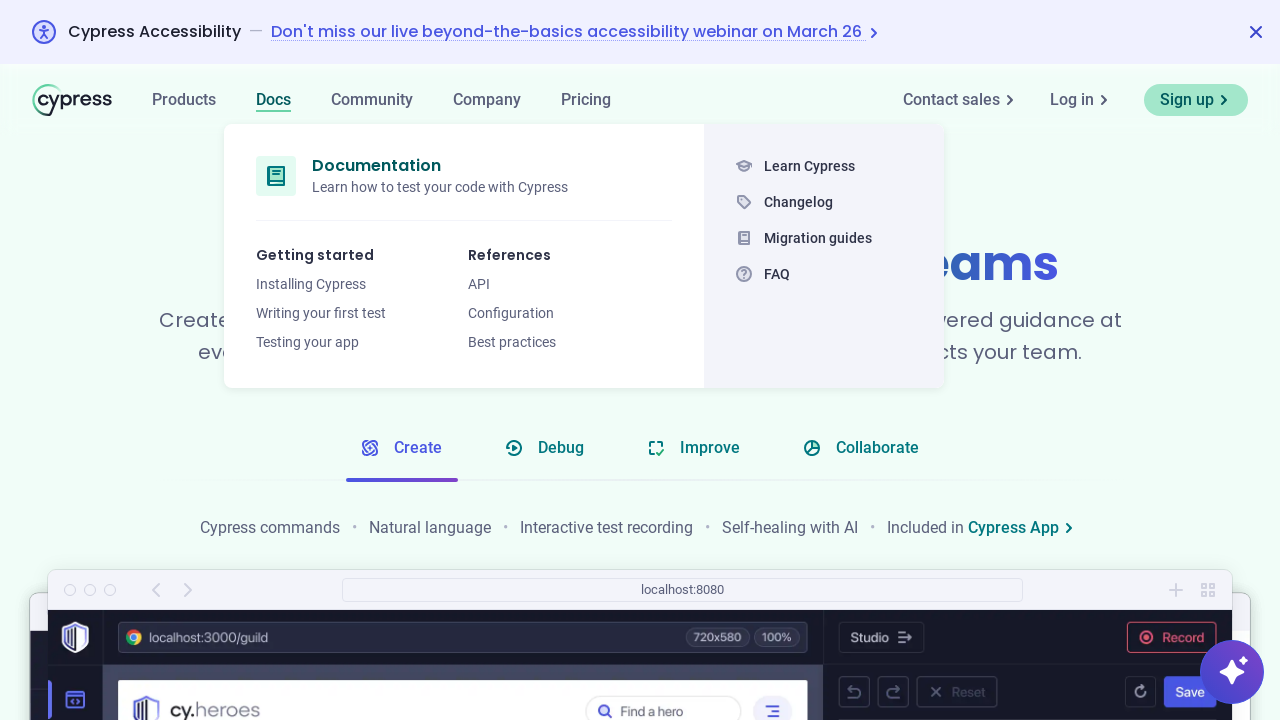